Tests login form with incorrect password to verify error message is displayed

Starting URL: https://the-internet.herokuapp.com/login

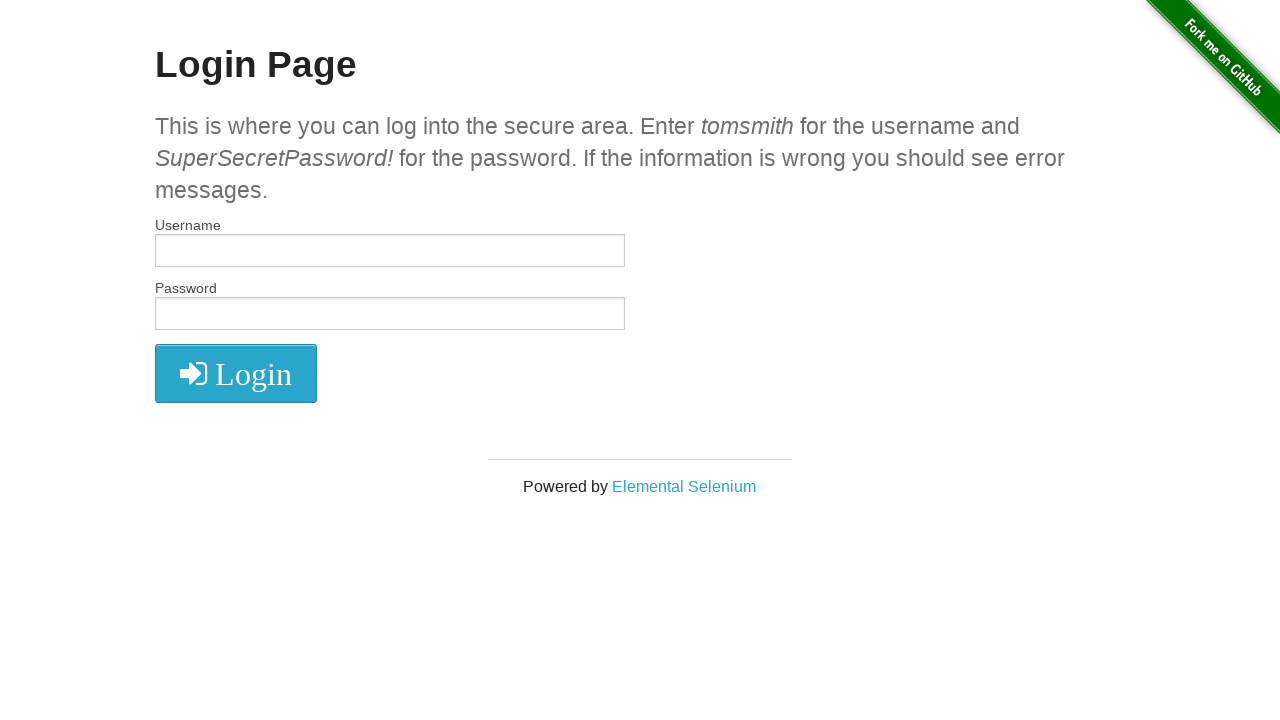

Filled username field with 'tomsmith' on #username
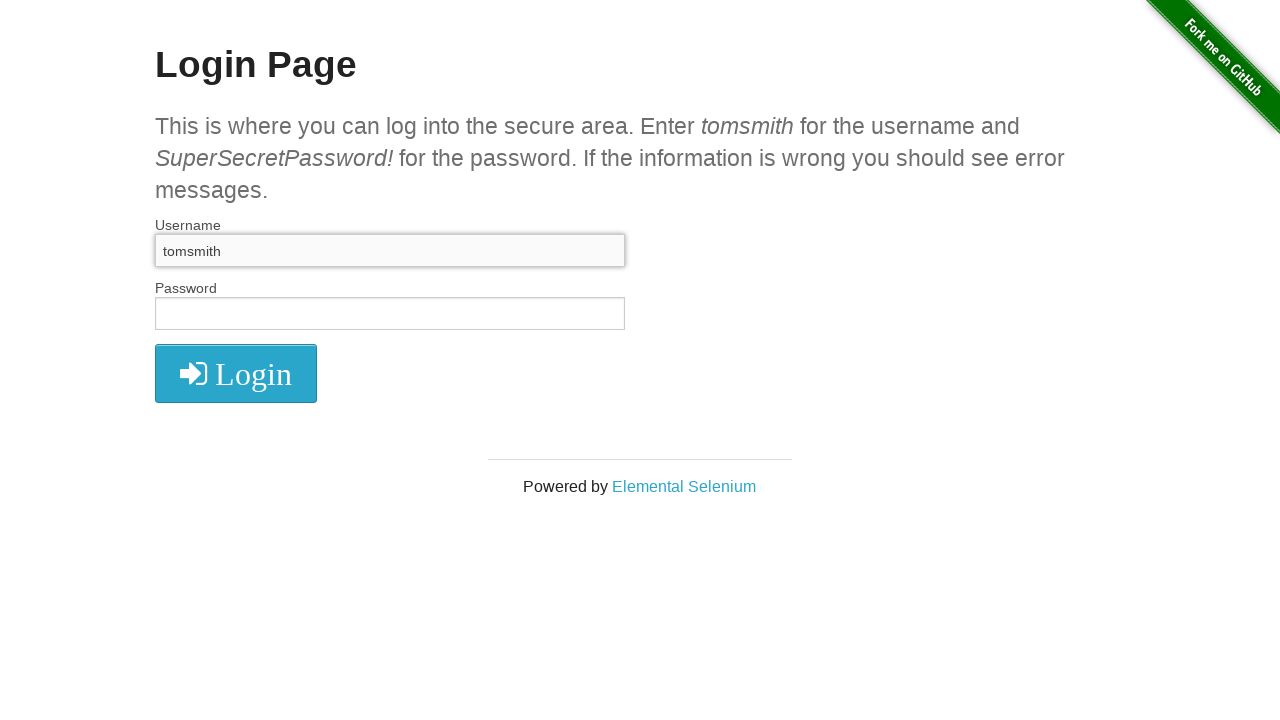

Filled password field with incorrect password 'test' on #password
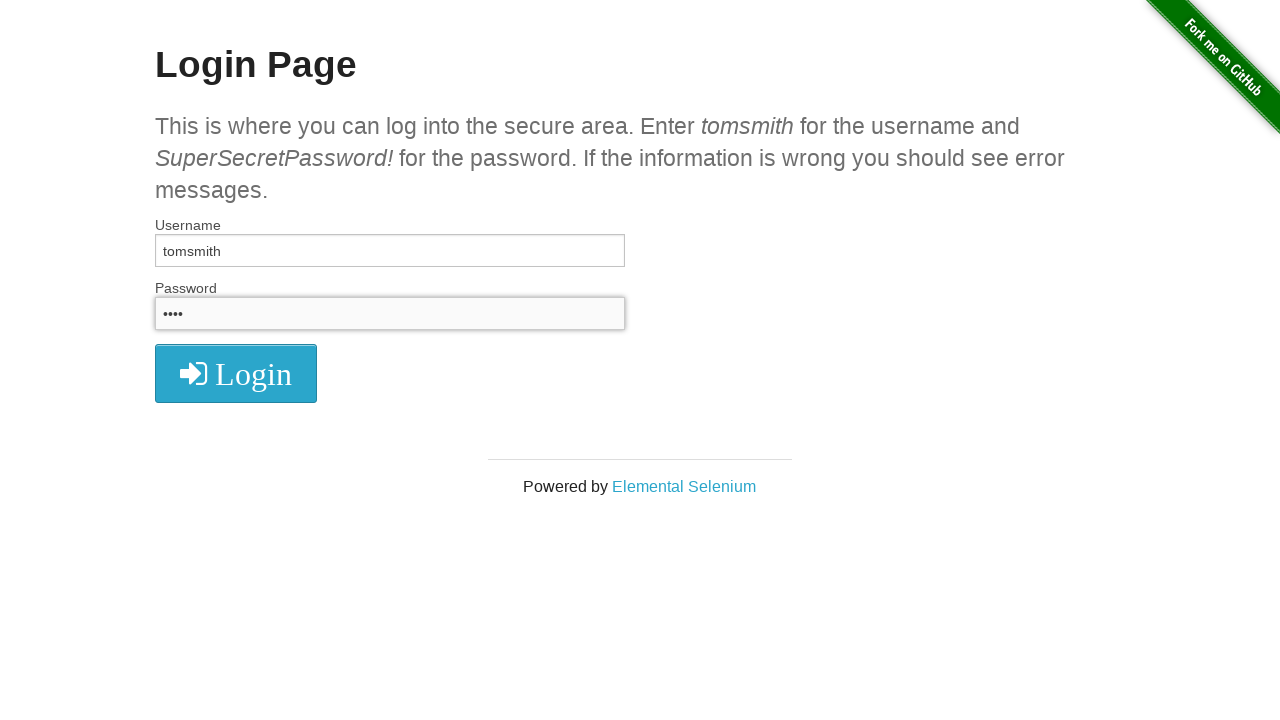

Clicked login button at (236, 373) on xpath=//*[@type='submit']
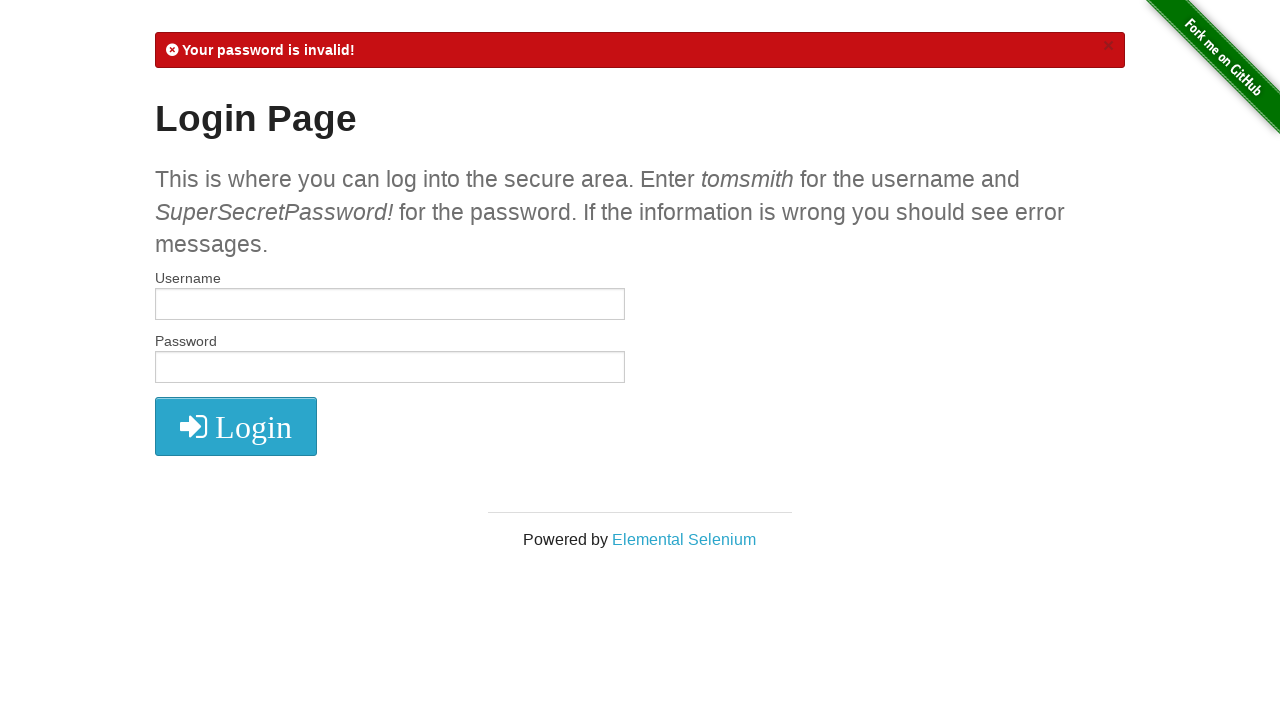

Located flash messages error element
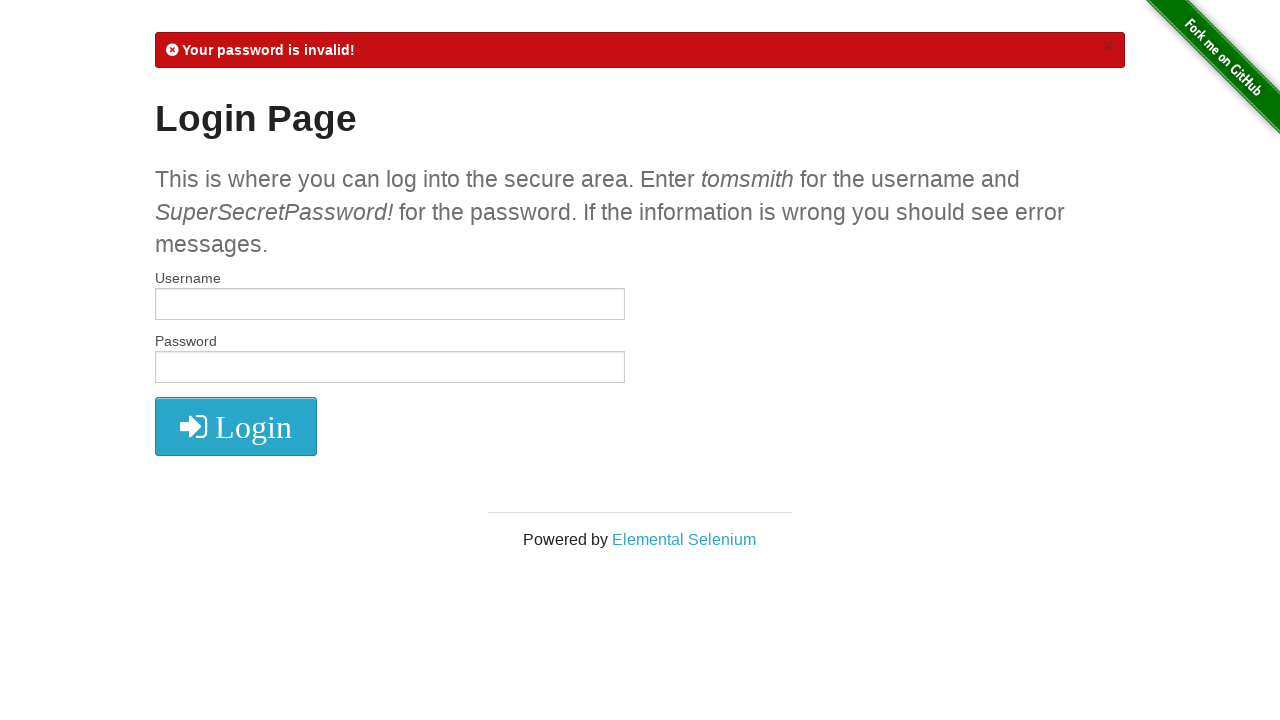

Extracted error message text content
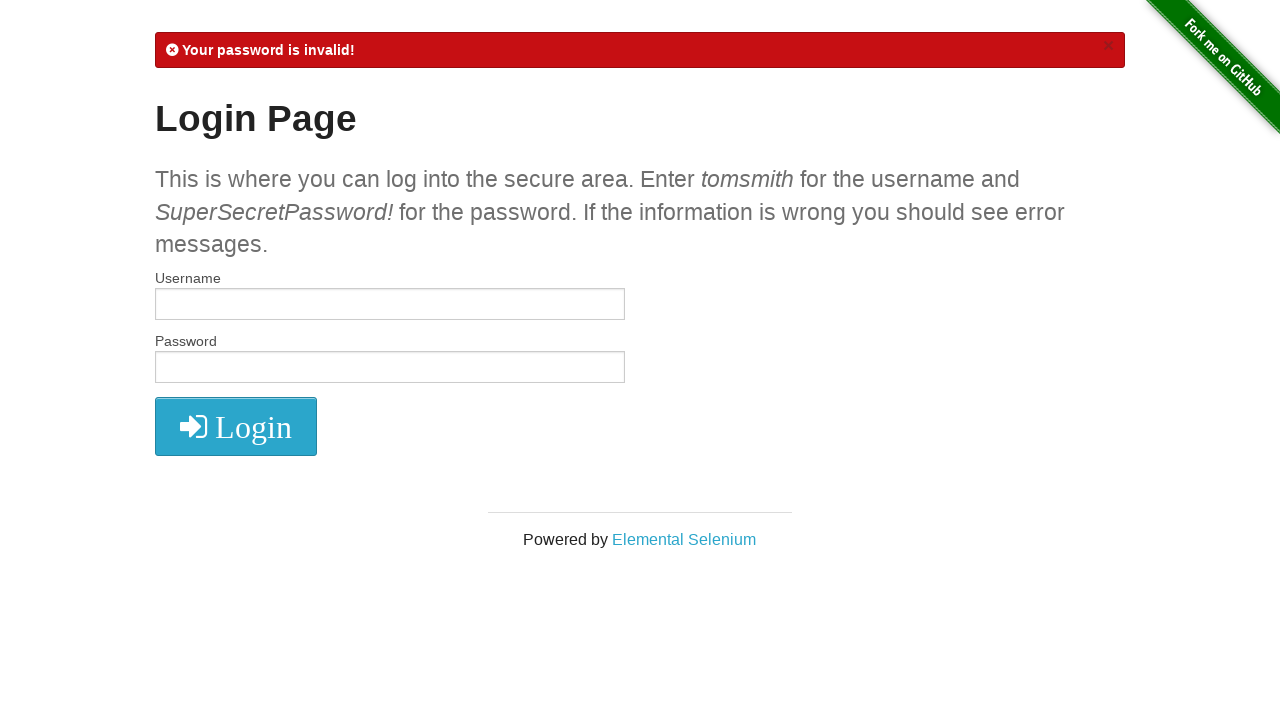

Verified error message contains 'Your password is invalid!'
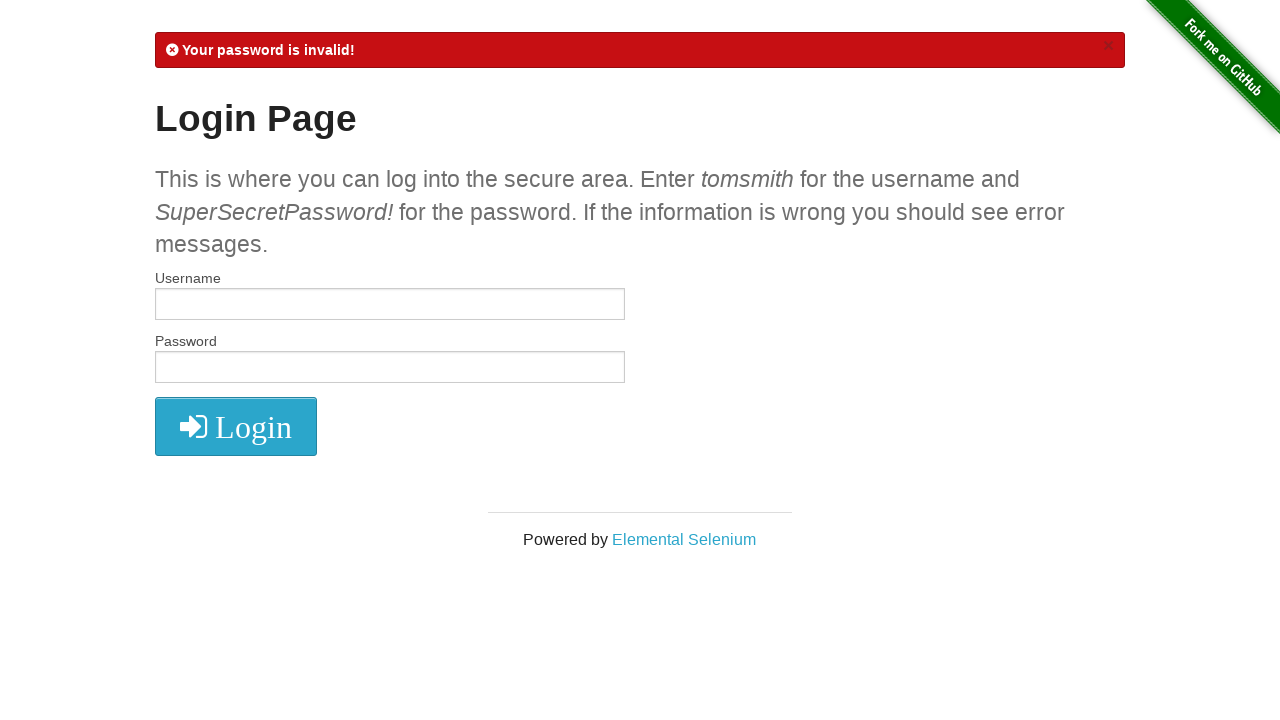

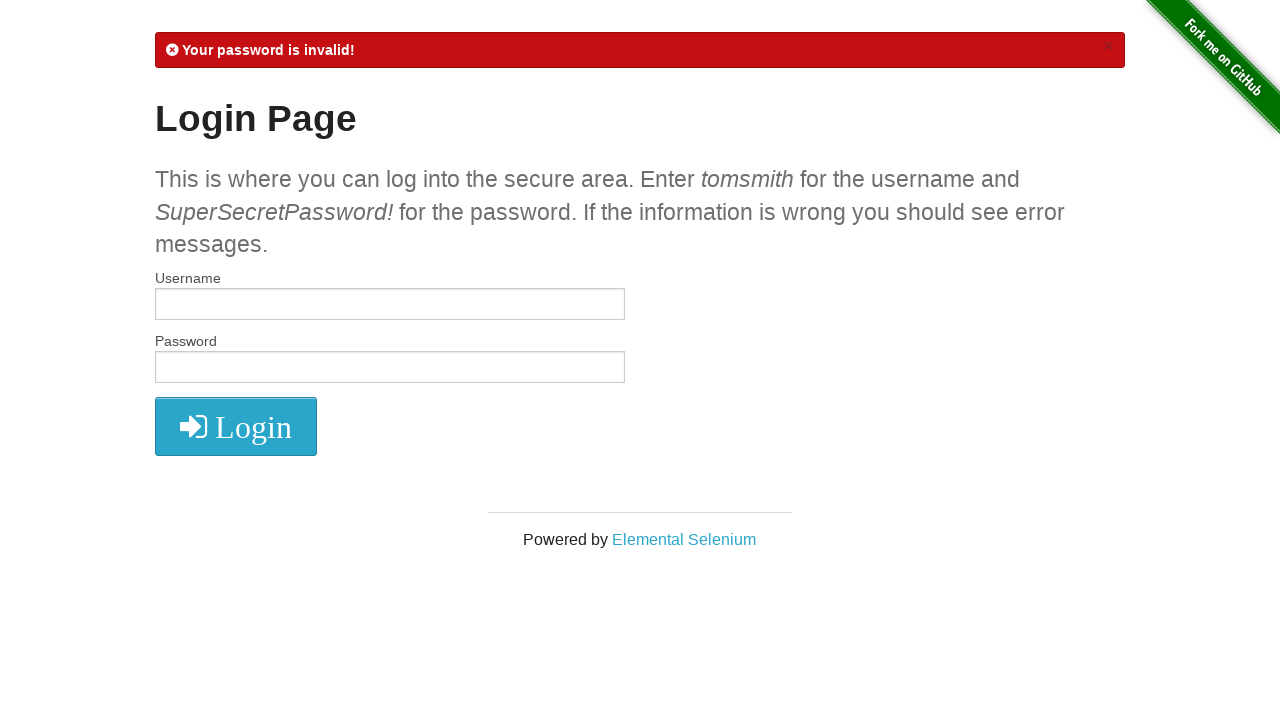